Navigates to a Latvian car classifieds website and selects a car brand filter (BMW) from the available options to view listings for that brand.

Starting URL: https://www.ss.lv/lv/transport/cars/

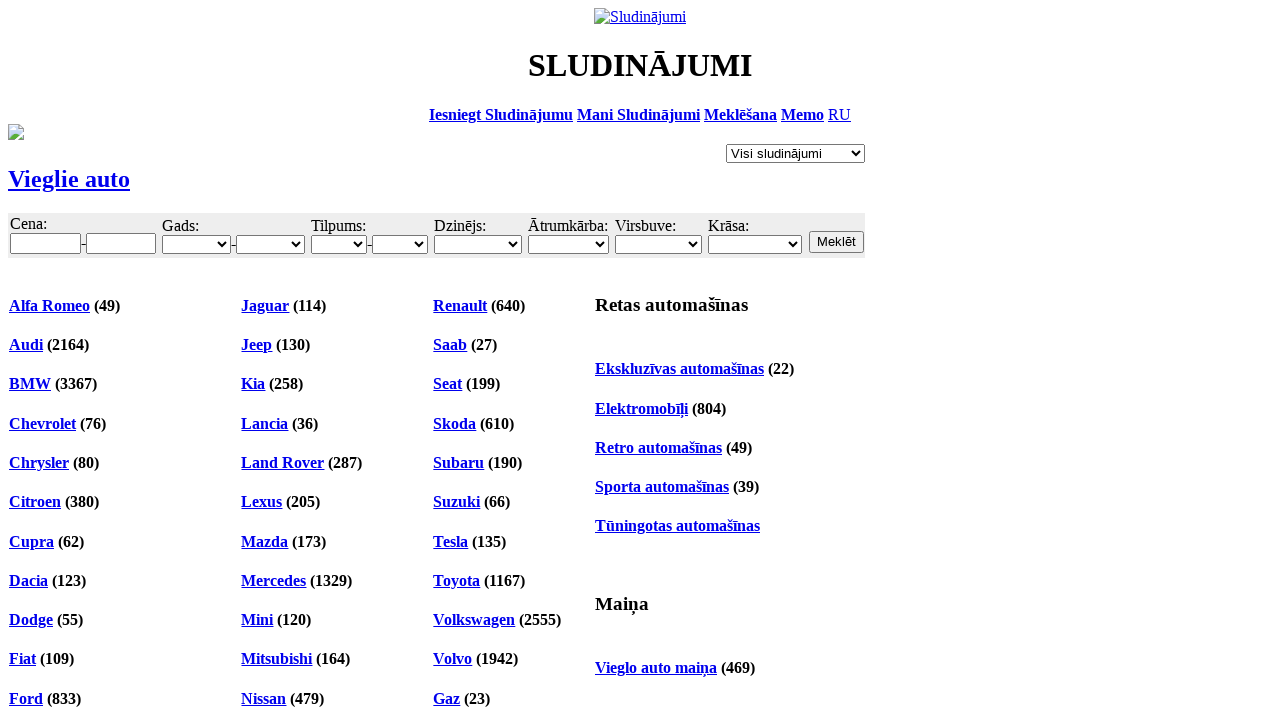

Waited for BMW brand filter option to be available
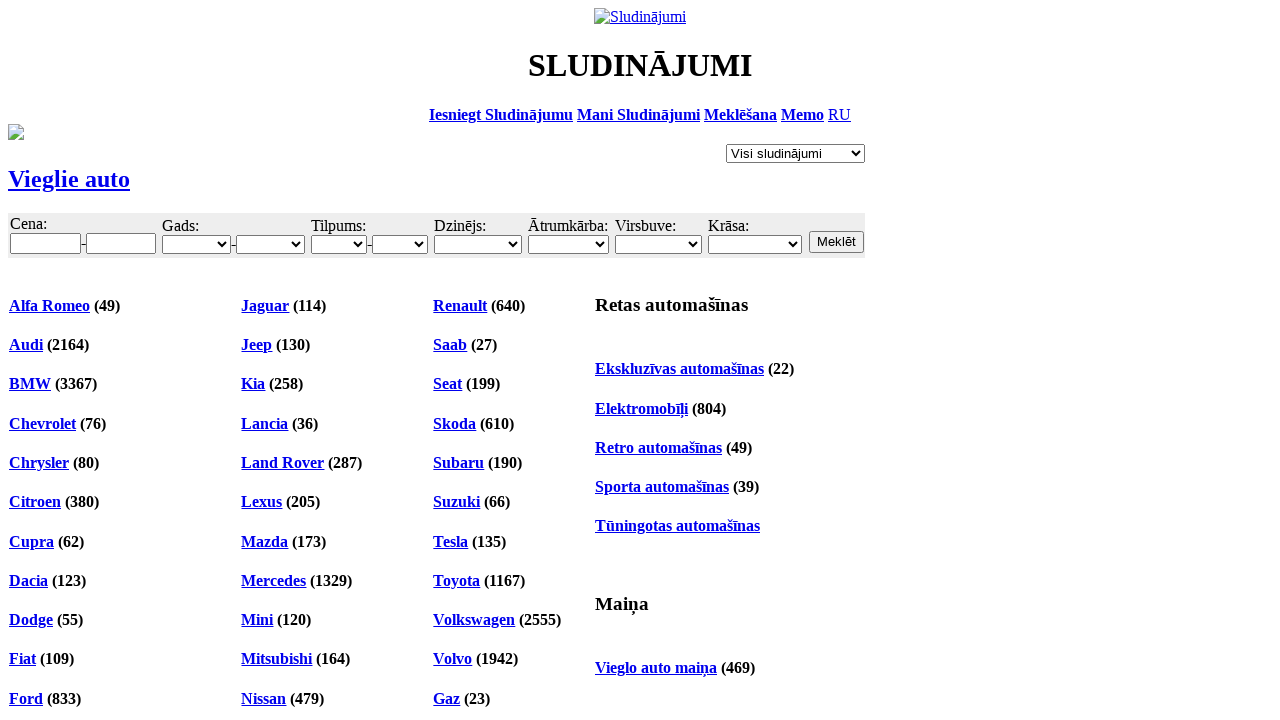

Clicked on BMW brand filter to select it at (30, 384) on #ahc_106
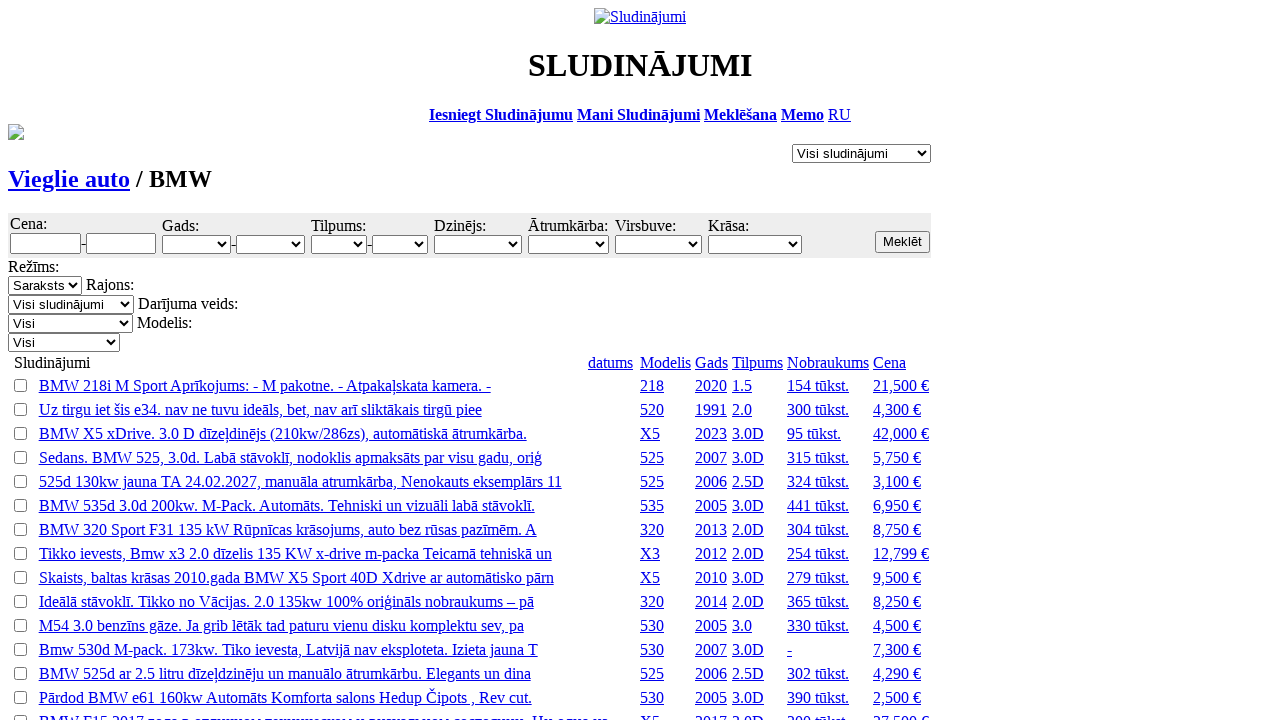

Waited for filtered BMW car listings to load
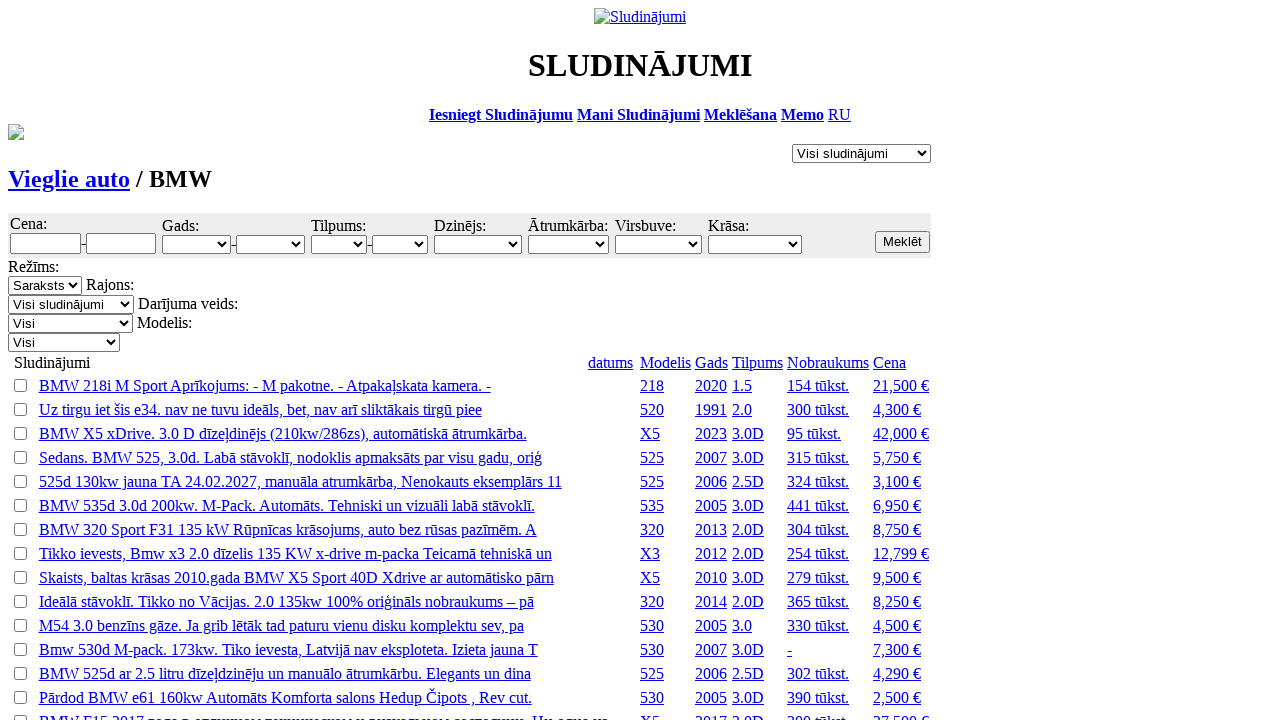

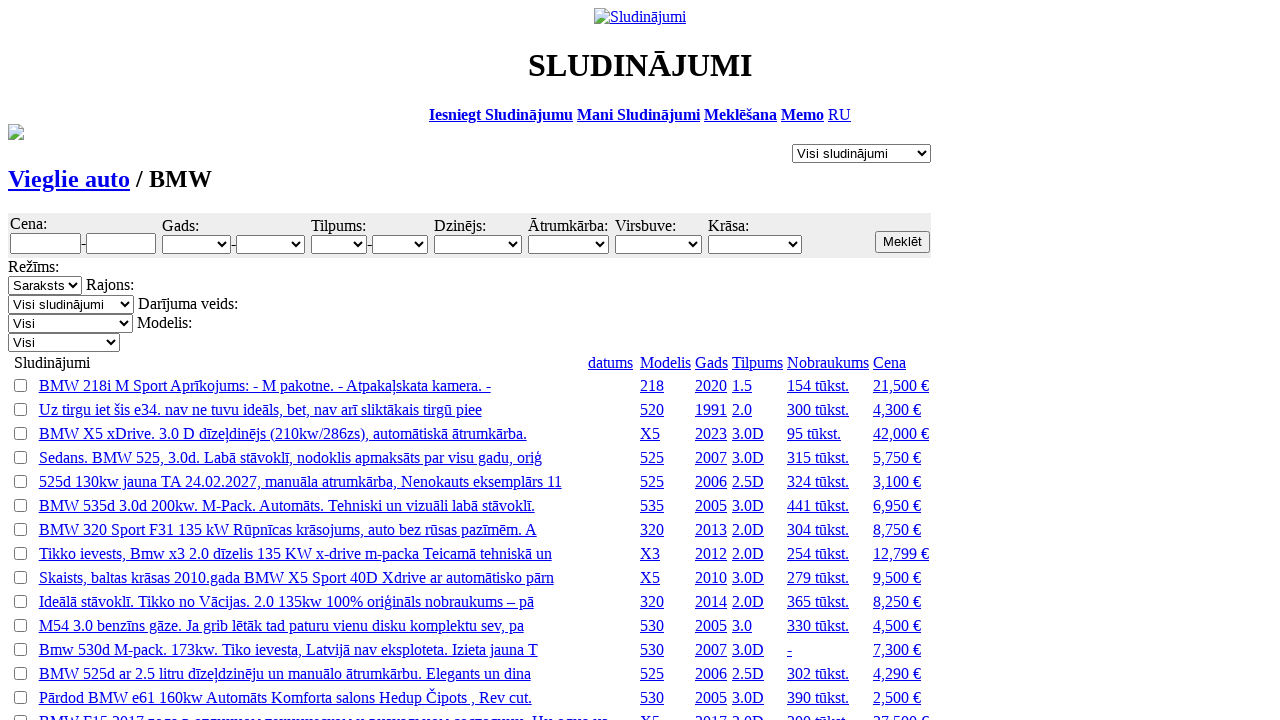